Navigates to Rahul Shetty Academy website and retrieves the page title and current URL

Starting URL: https://rahulshettyacademy.com

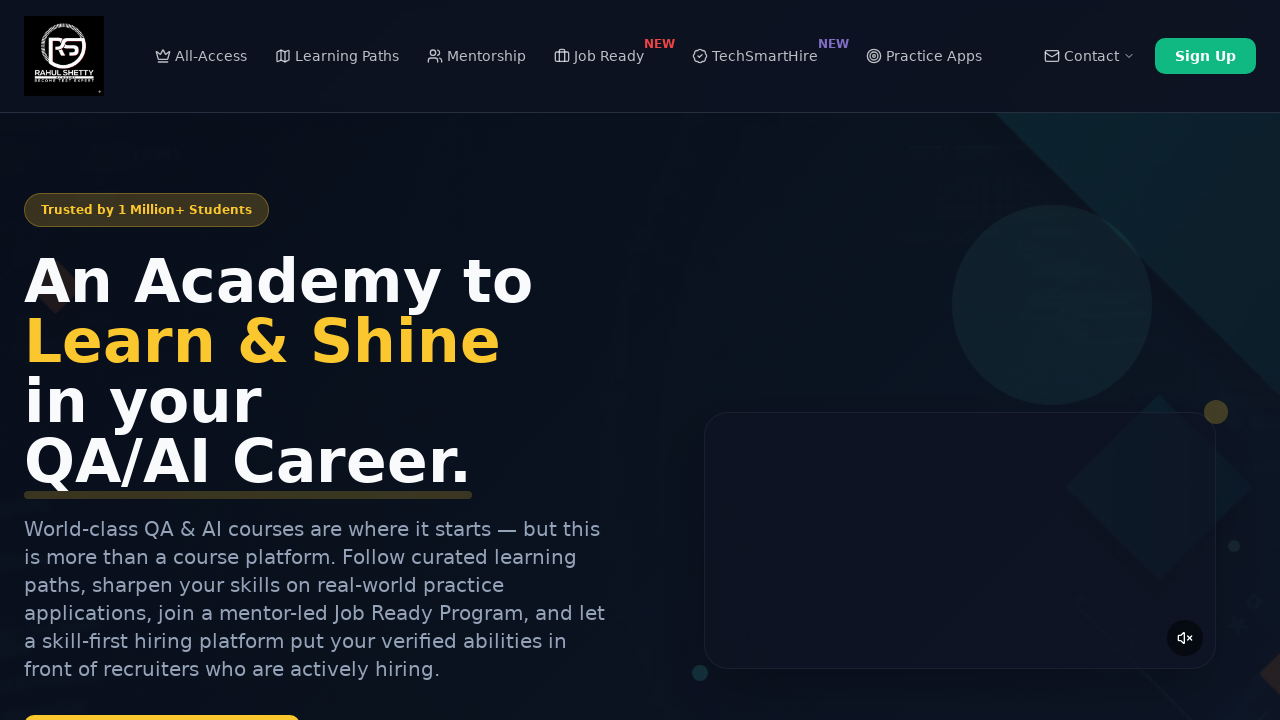

Retrieved page title from Rahul Shetty Academy website
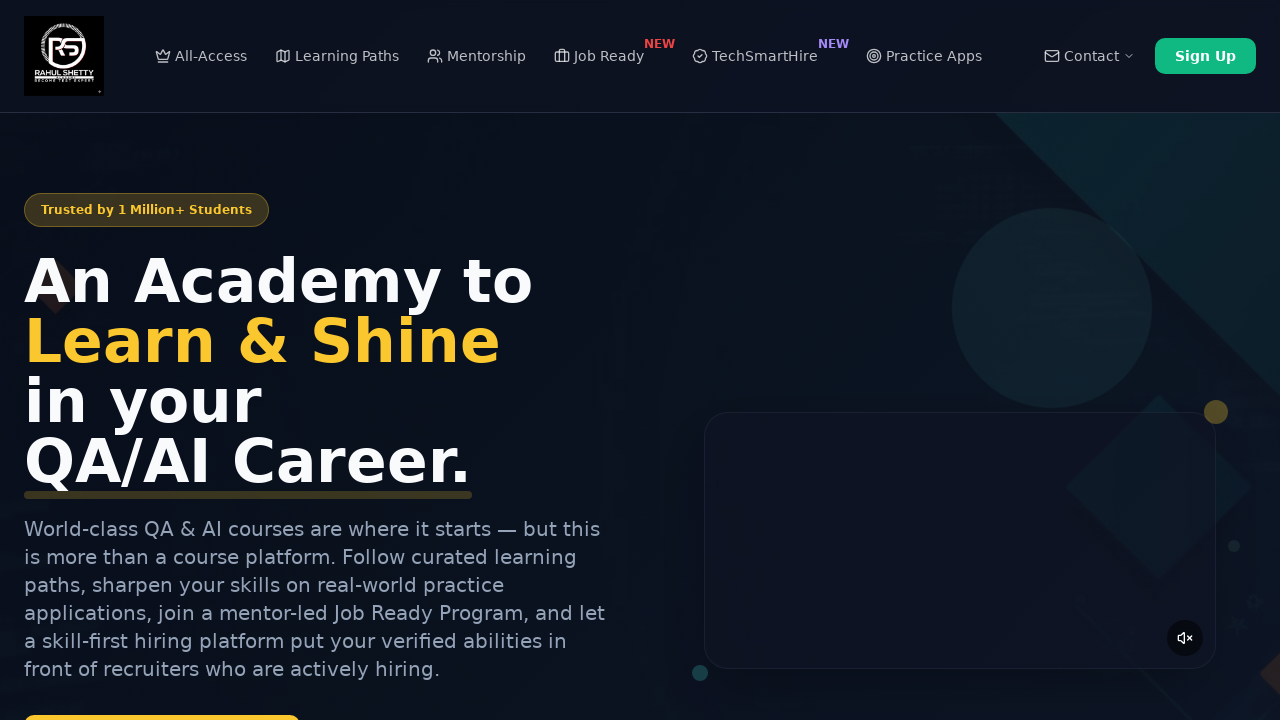

Retrieved current URL from page
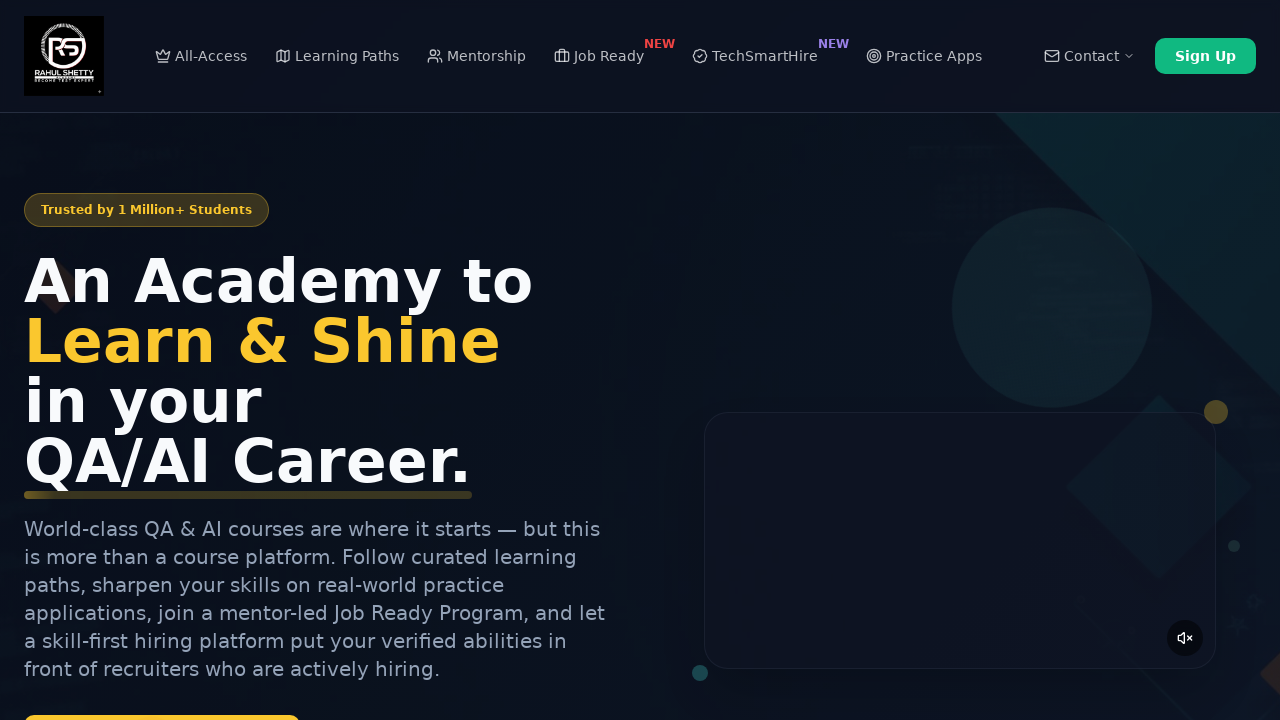

Printed page title: Rahul Shetty Academy | QA Automation, Playwright, AI Testing & Online Training and current URL: https://rahulshettyacademy.com/
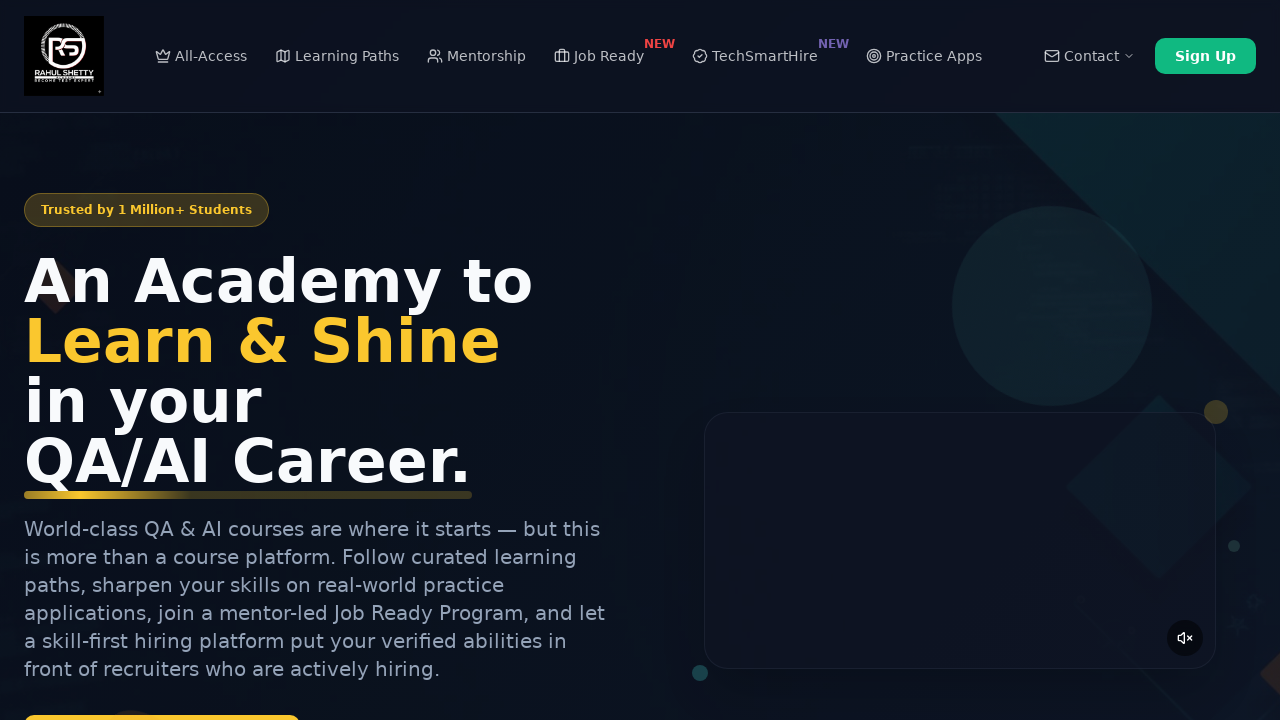

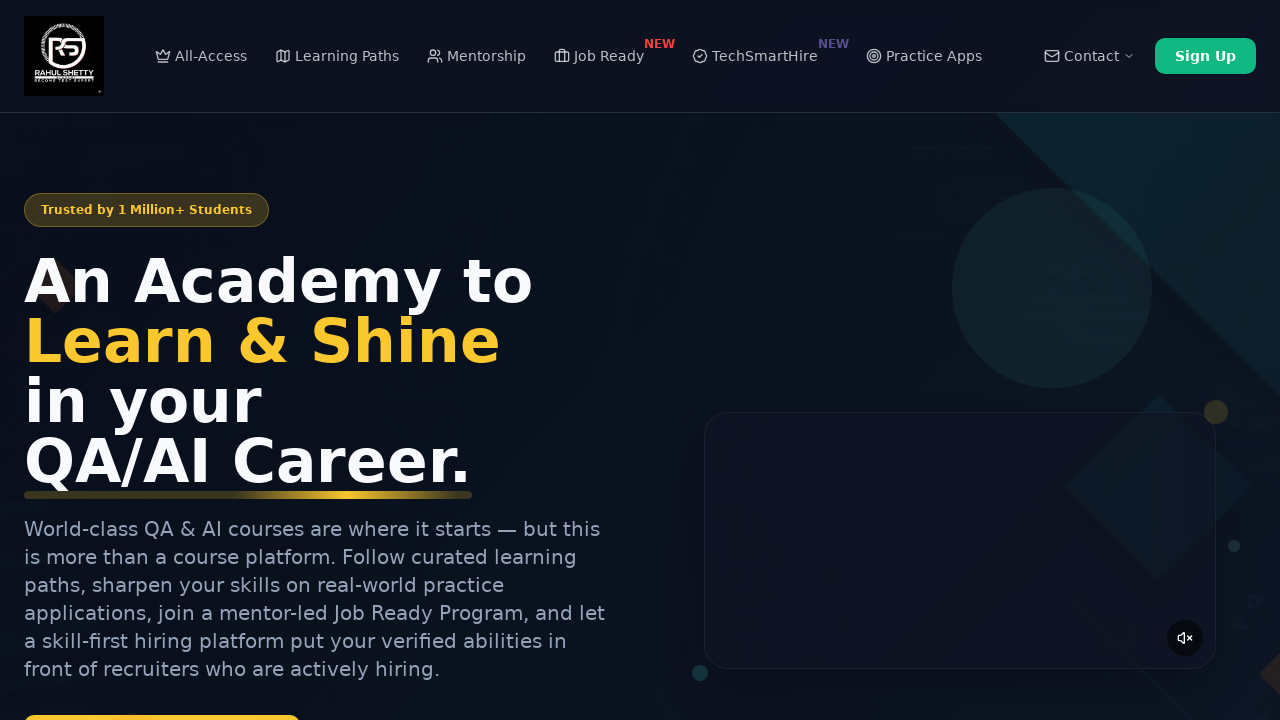